Tests marking all todo items as completed using the toggle all checkbox

Starting URL: https://demo.playwright.dev/todomvc

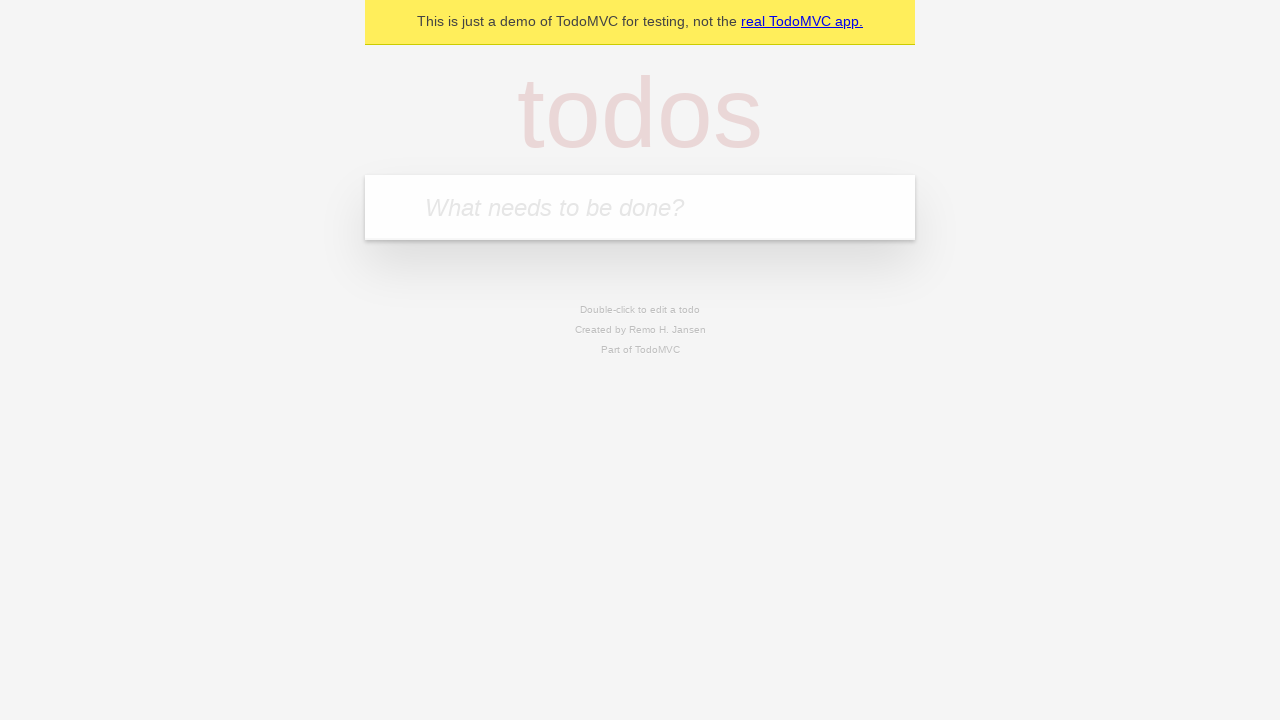

Filled todo input with 'buy some cheese' on internal:attr=[placeholder="What needs to be done?"i]
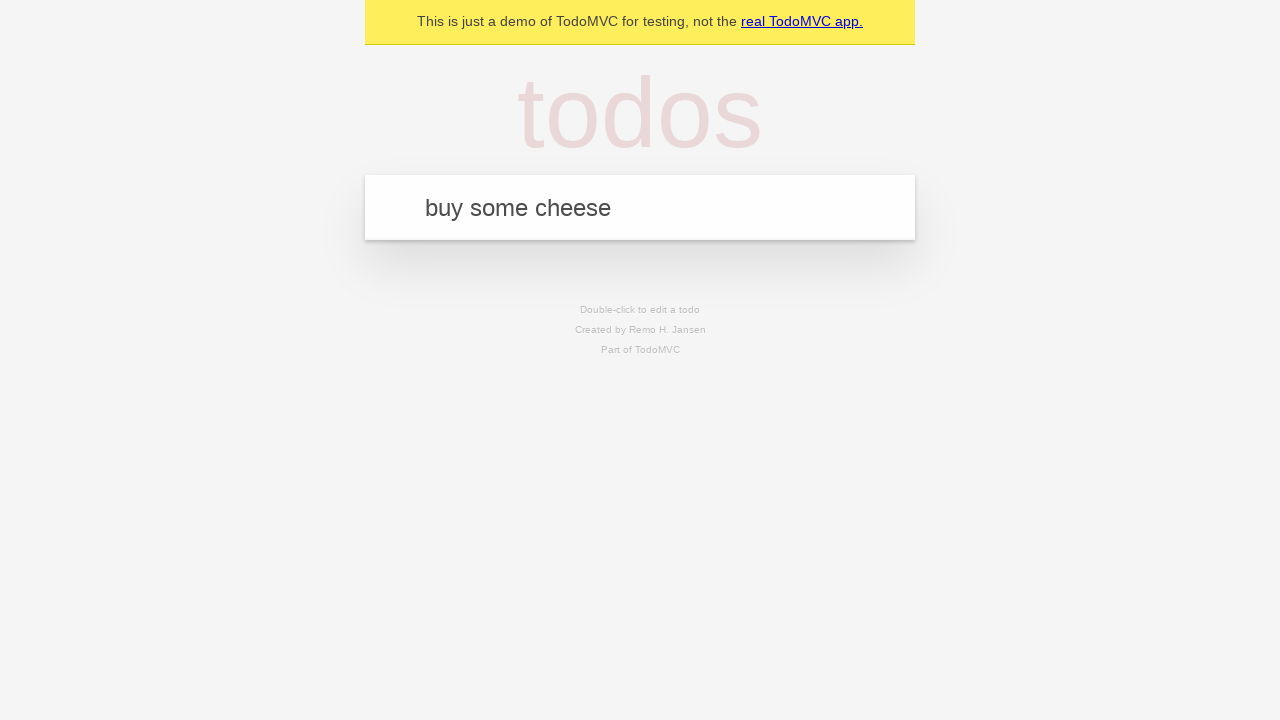

Pressed Enter to add first todo item on internal:attr=[placeholder="What needs to be done?"i]
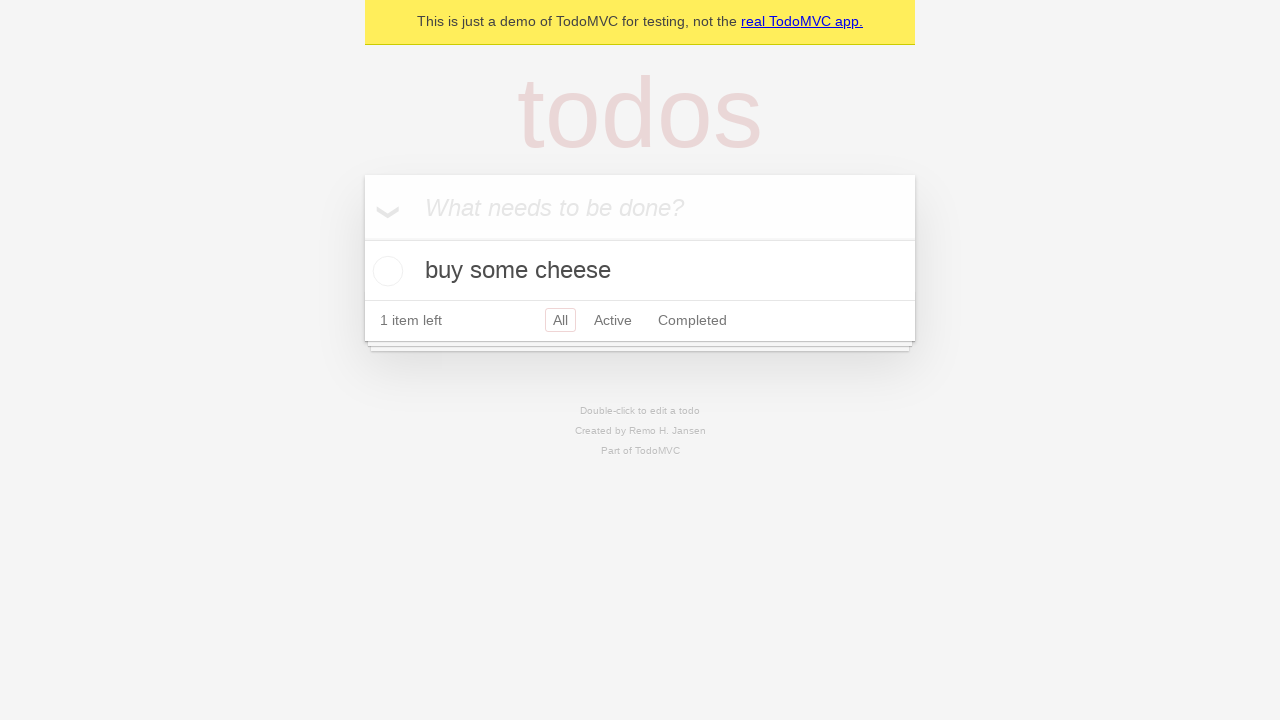

Filled todo input with 'feed the cat' on internal:attr=[placeholder="What needs to be done?"i]
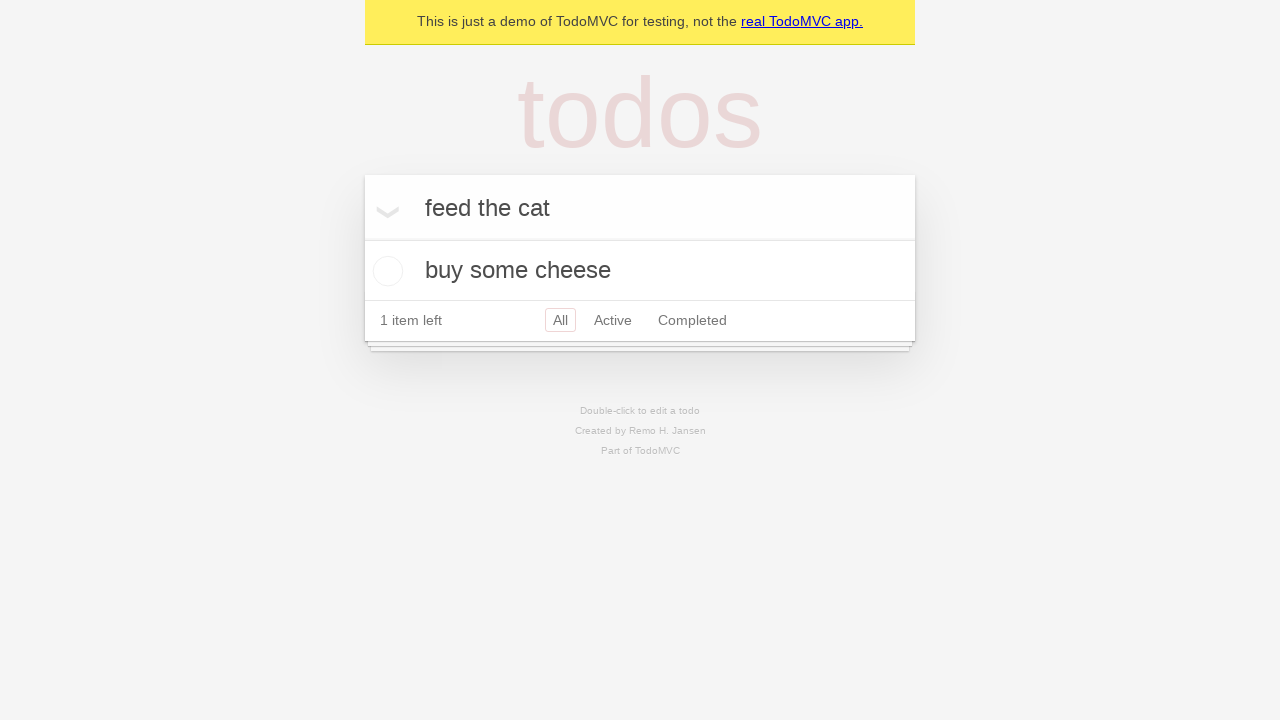

Pressed Enter to add second todo item on internal:attr=[placeholder="What needs to be done?"i]
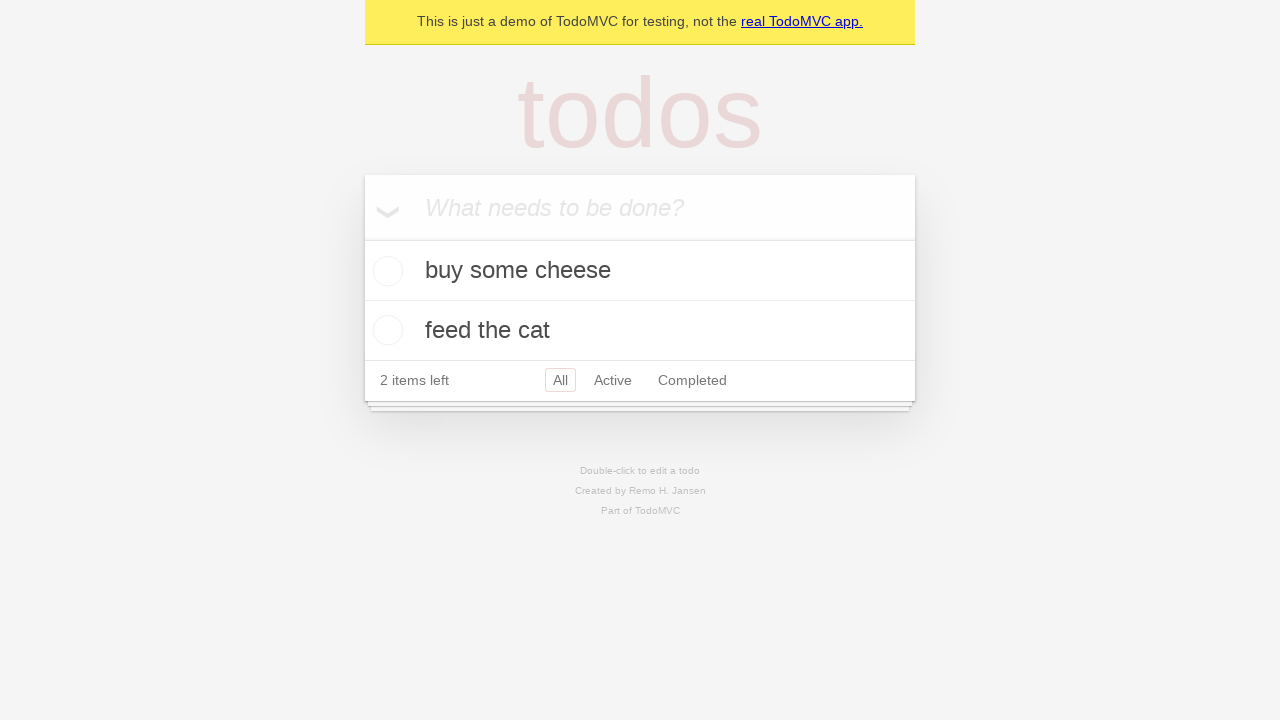

Filled todo input with 'book a doctors appointment' on internal:attr=[placeholder="What needs to be done?"i]
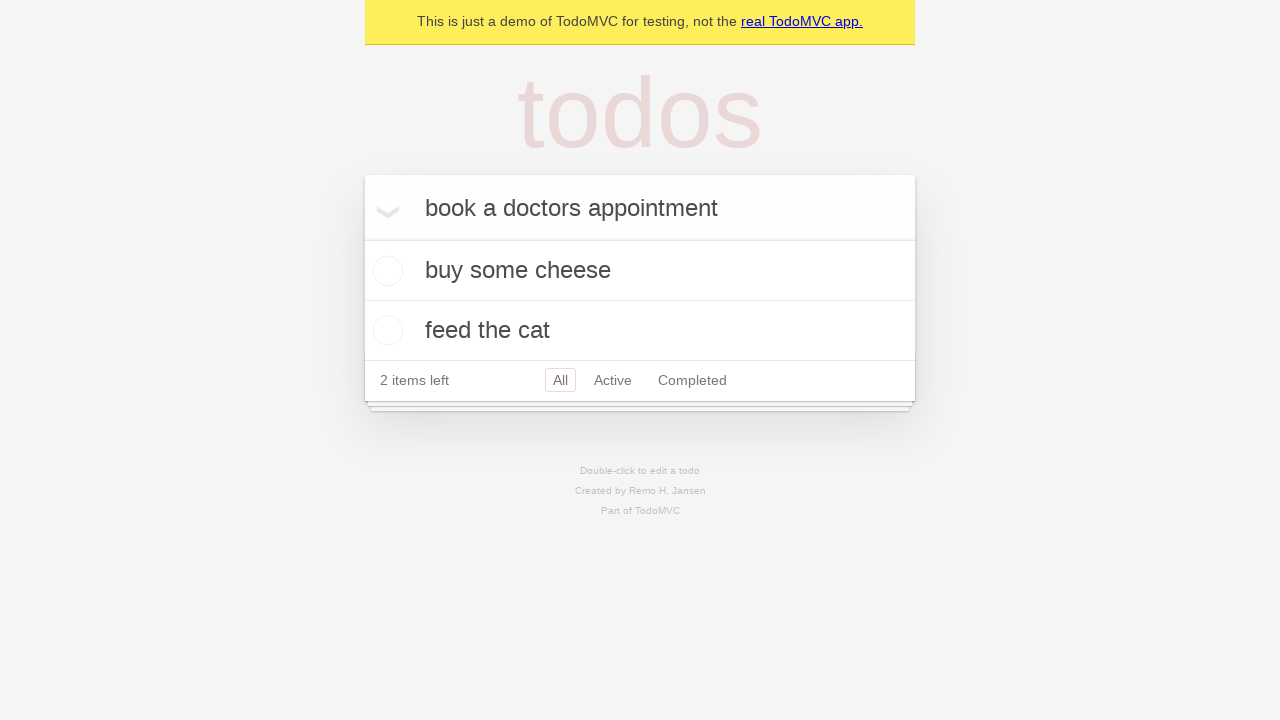

Pressed Enter to add third todo item on internal:attr=[placeholder="What needs to be done?"i]
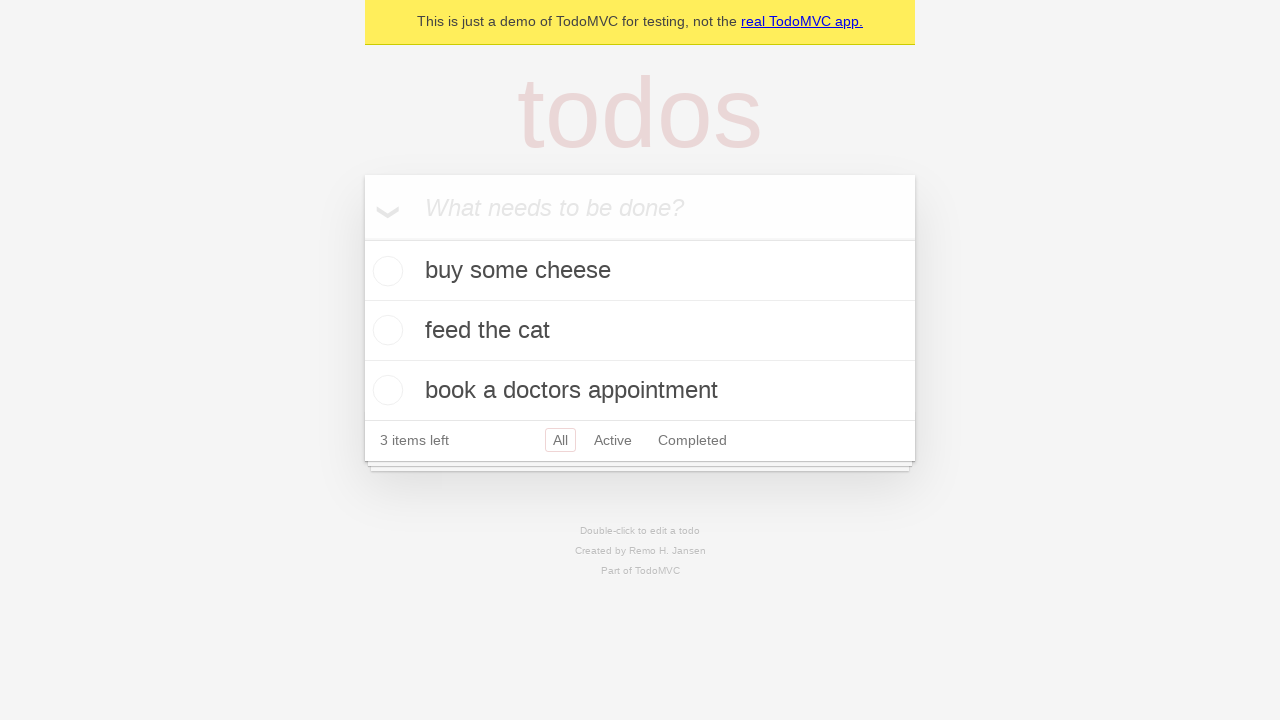

Checked 'Mark all as complete' checkbox to complete all todo items at (362, 238) on internal:label="Mark all as complete"i
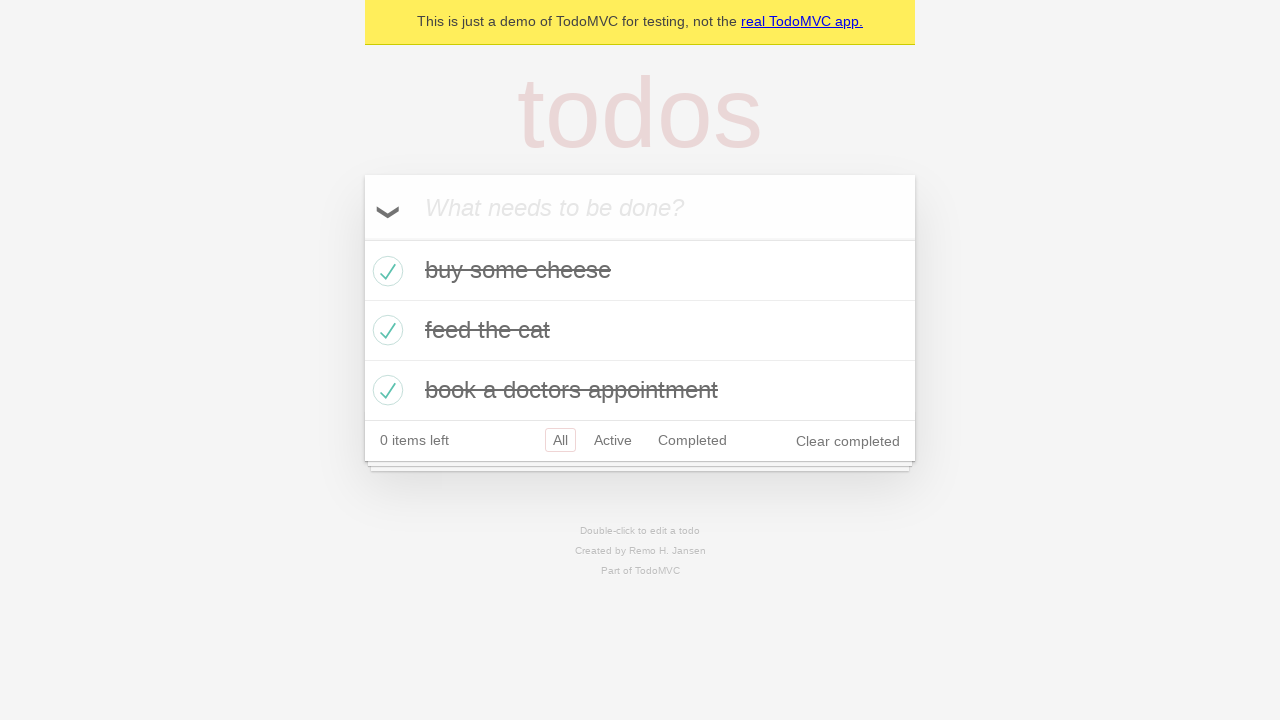

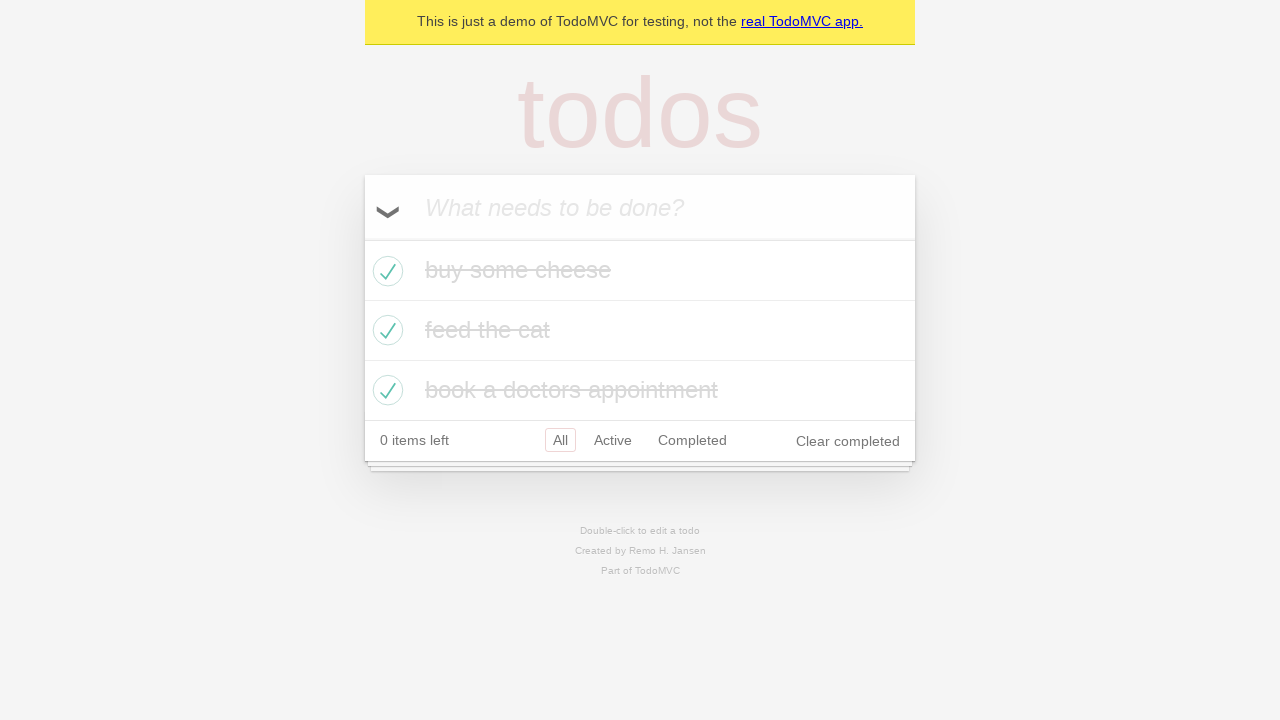